Tests that clicking the sixth accordion panel (index 5) in the FAQ section expands and displays its content

Starting URL: https://qa-scooter.praktikum-services.ru/

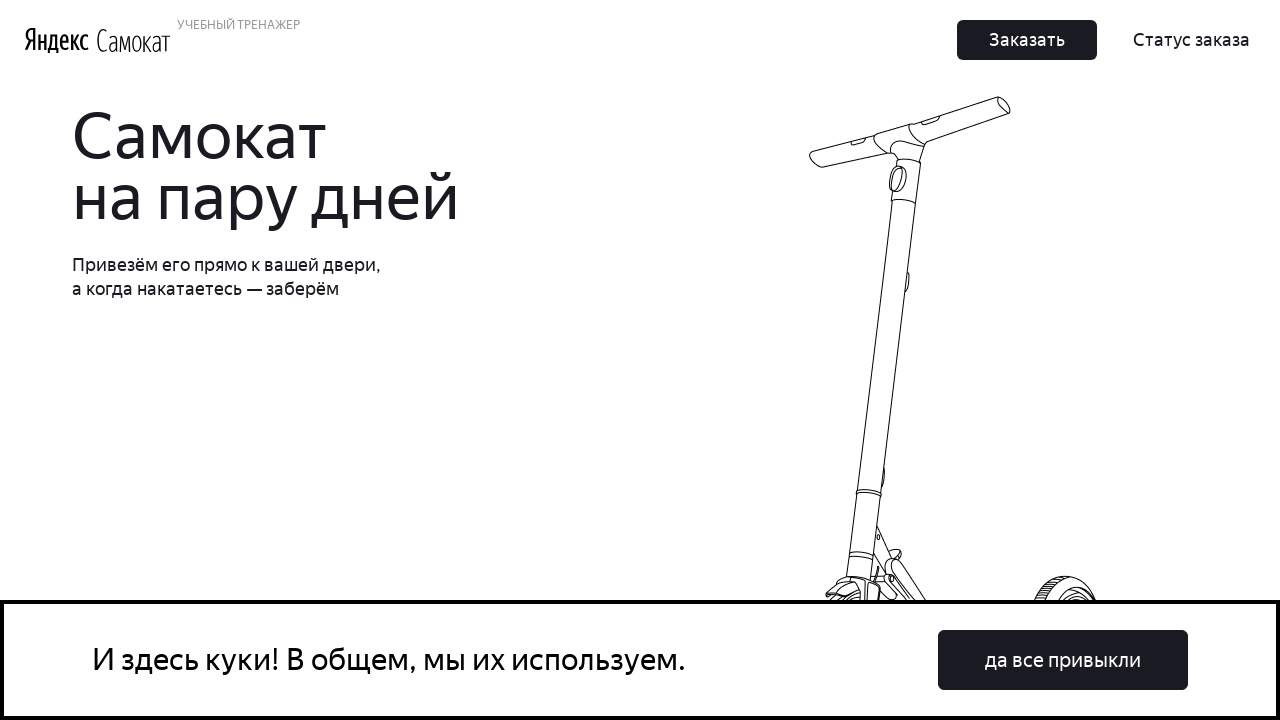

Scrolled to FAQ section
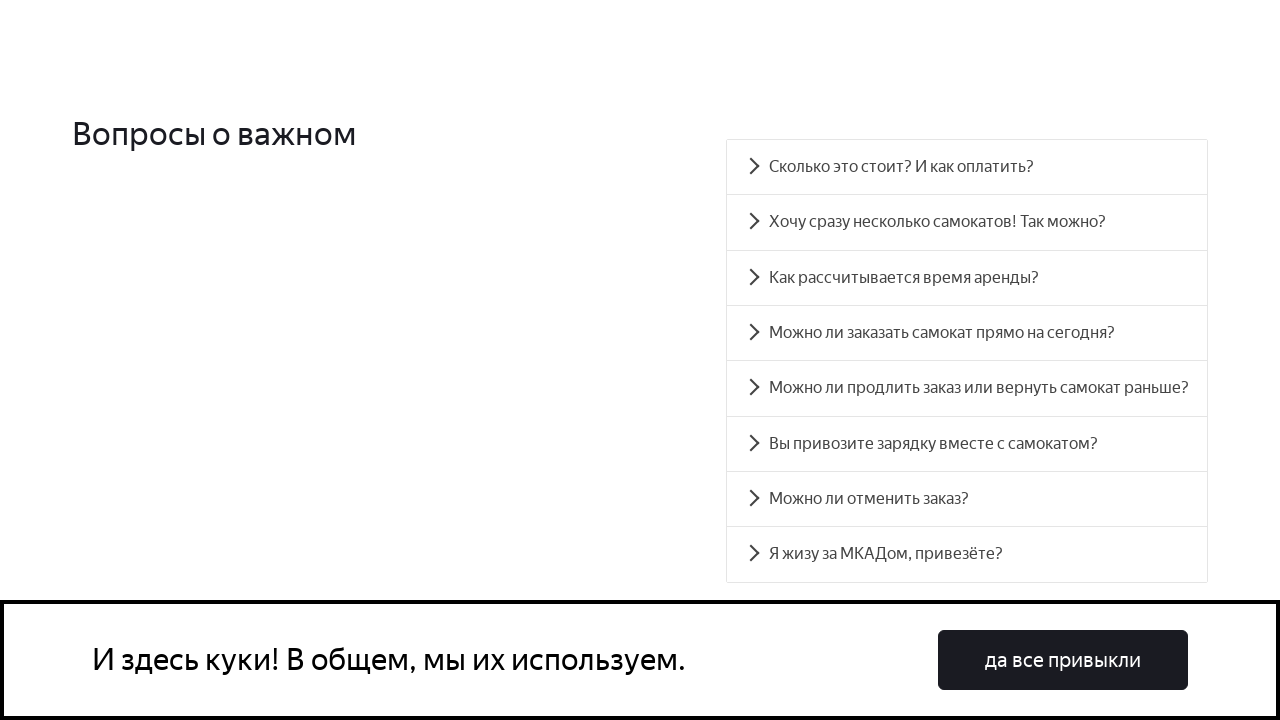

Clicked the sixth accordion panel (index 5) at (967, 444) on .accordion__button >> nth=5
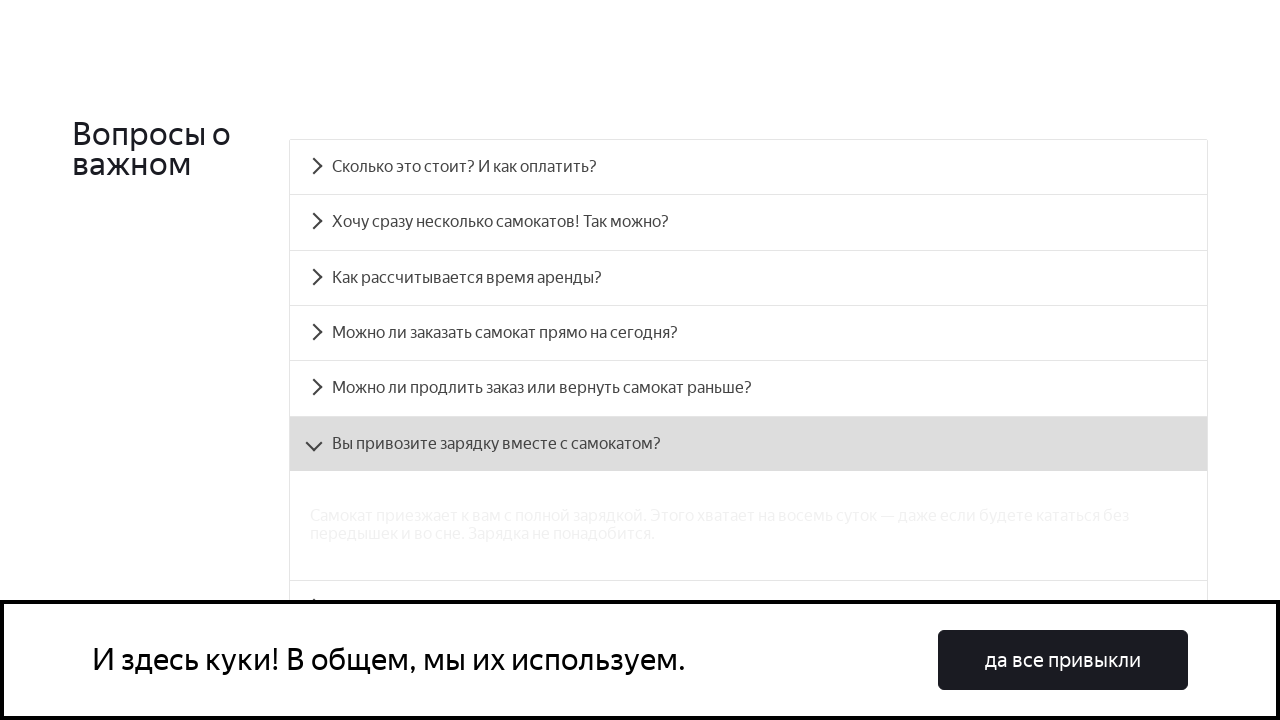

Sixth accordion panel content is now visible
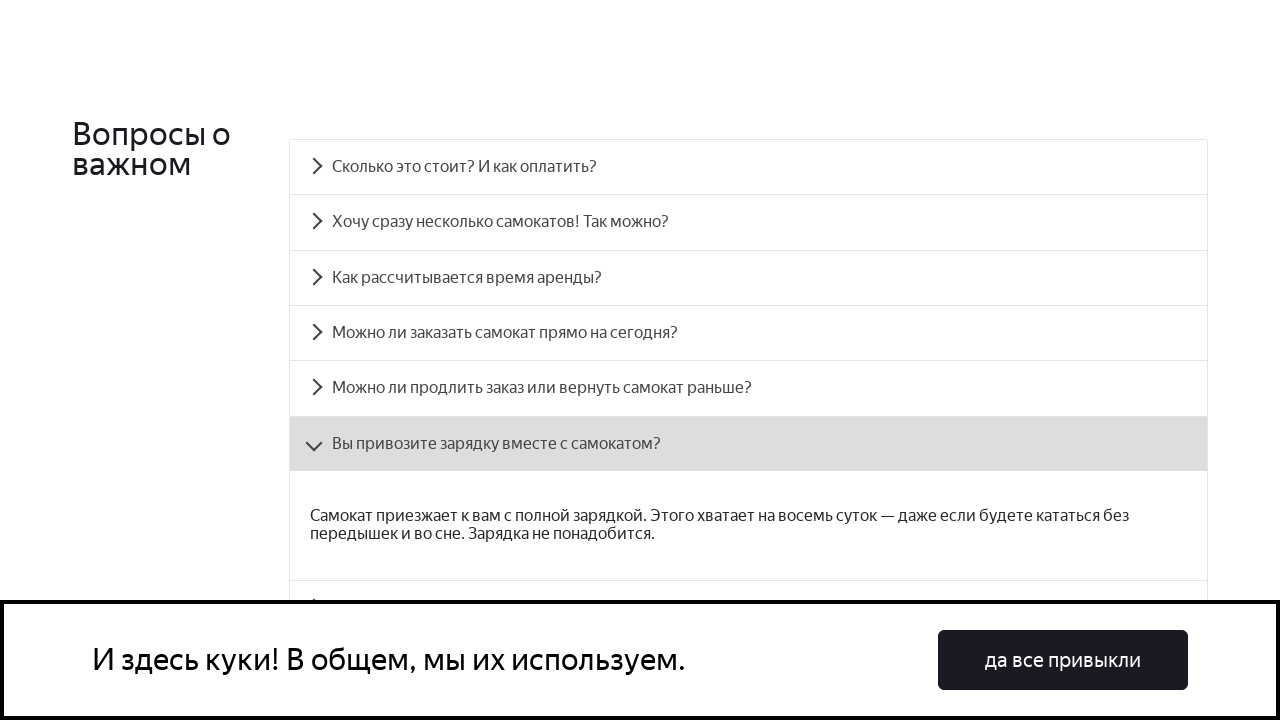

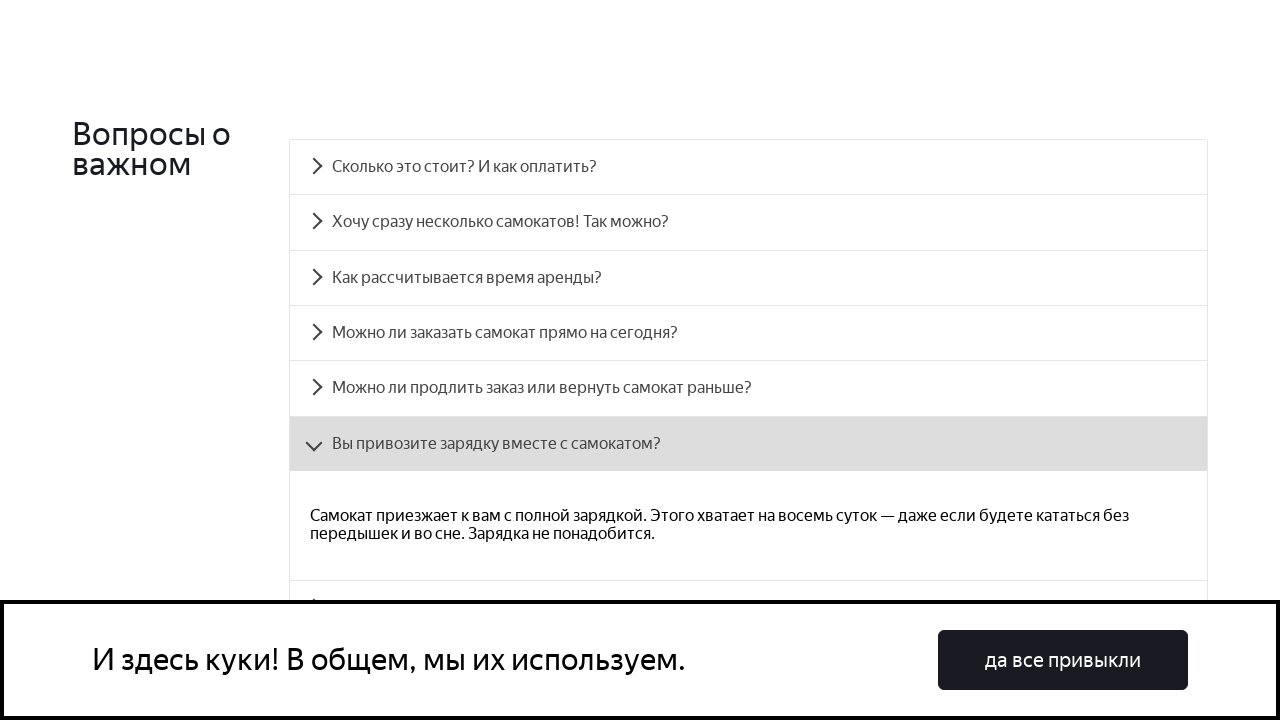